Tests adding and then removing an element on the Heroku app

Starting URL: https://the-internet.herokuapp.com/

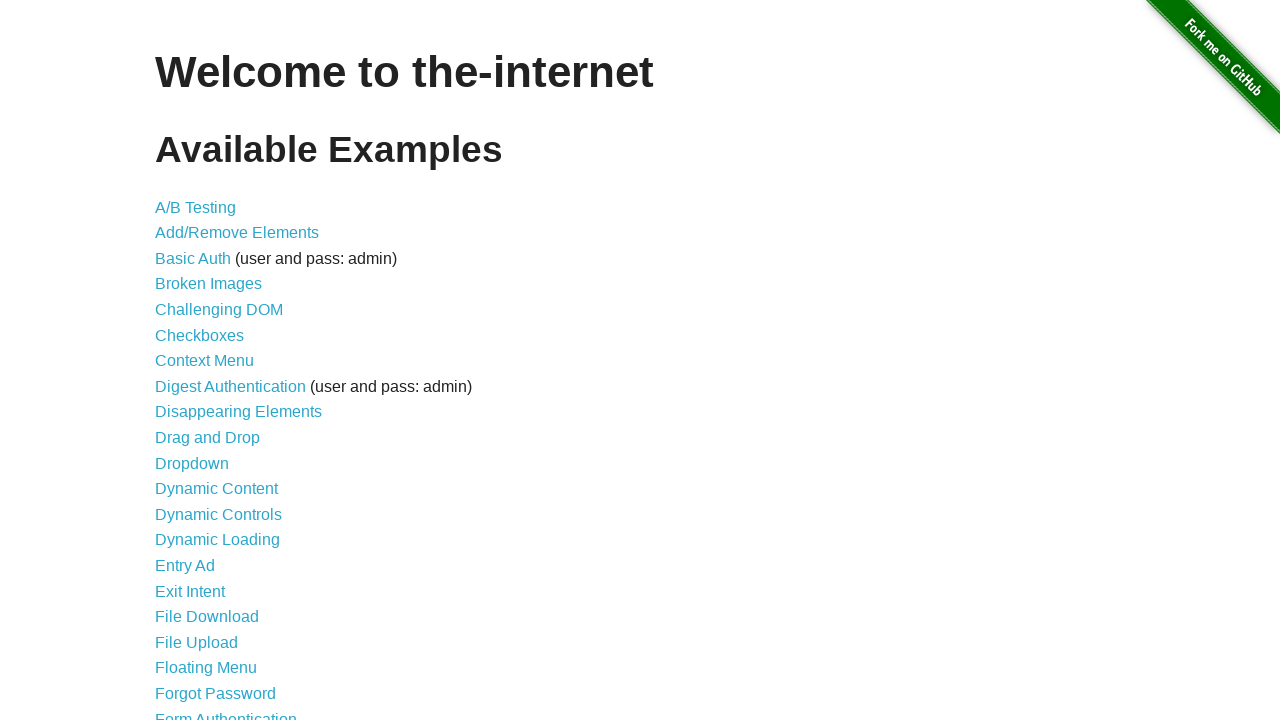

Clicked on Add/Remove Elements link at (237, 233) on a[href='/add_remove_elements/']
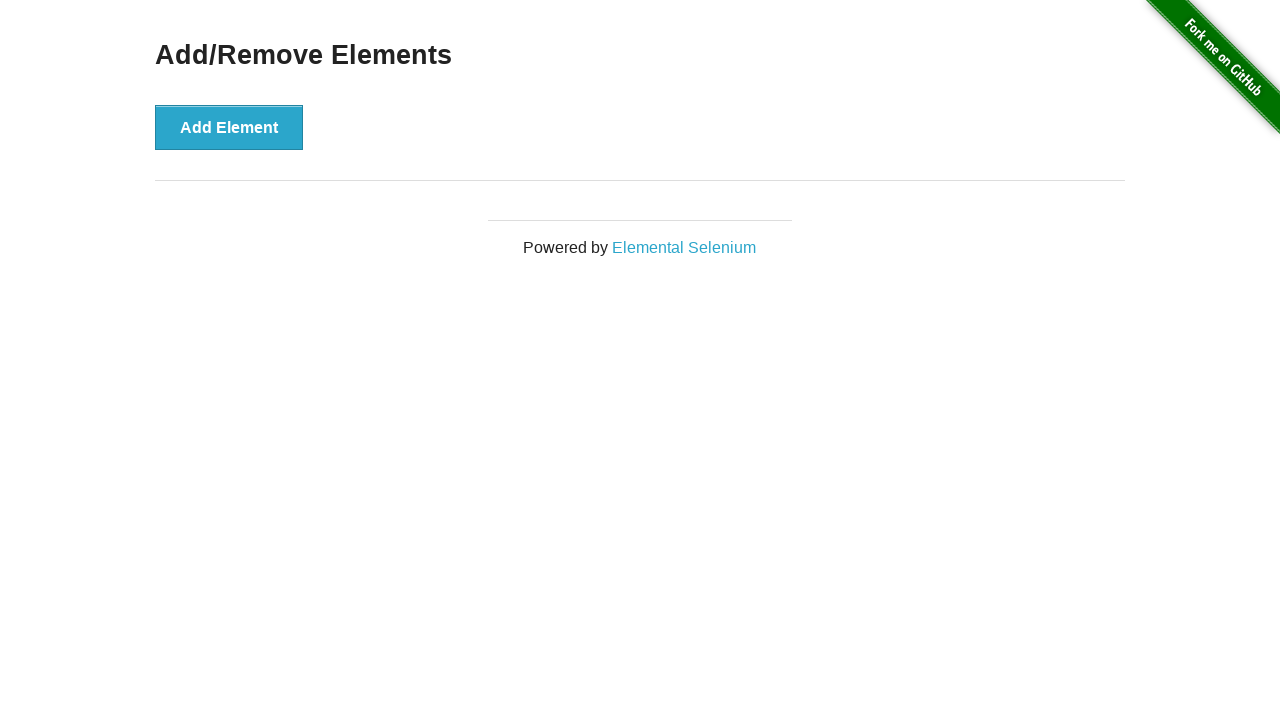

Clicked Add Element button at (229, 127) on button[onclick='addElement()']
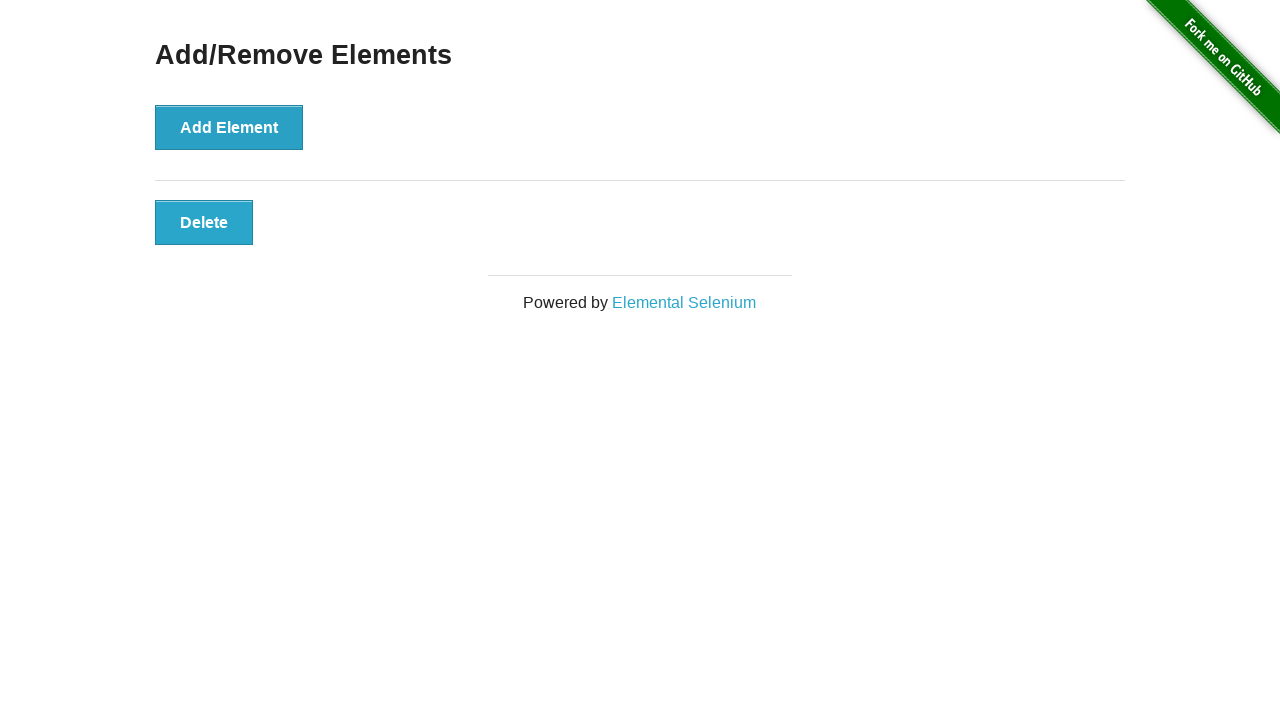

Element successfully added and visible
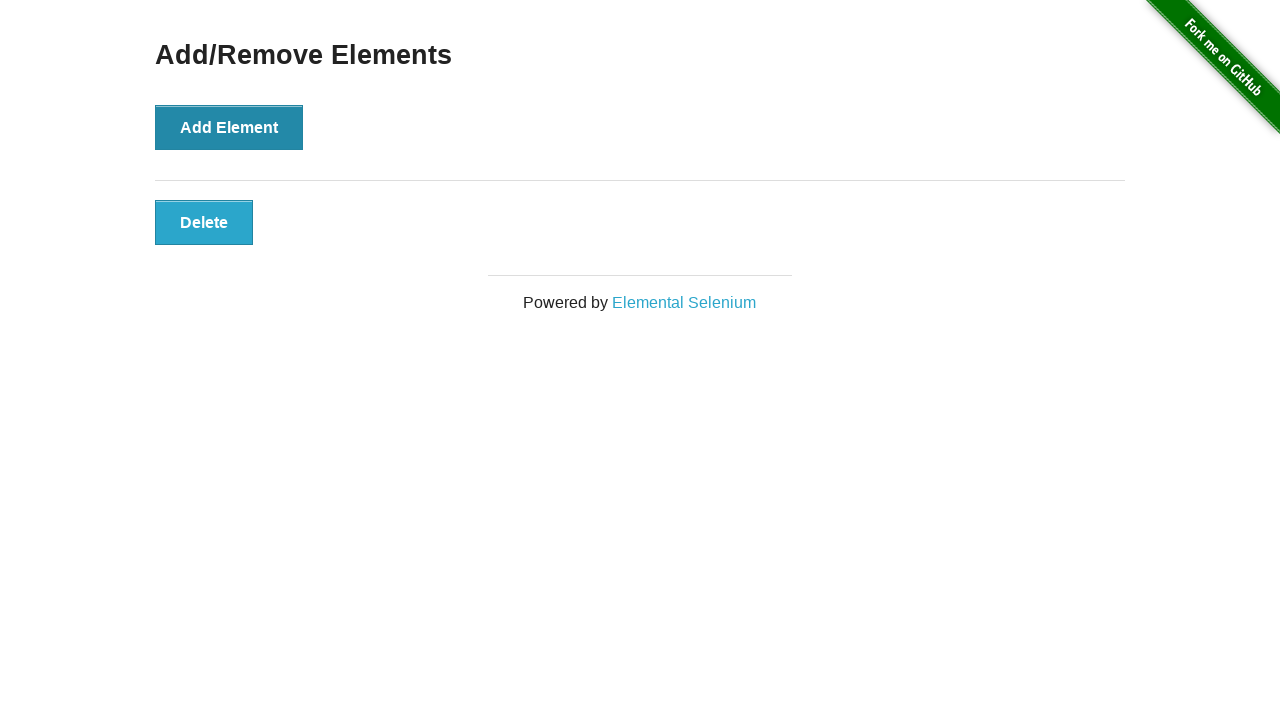

Clicked Delete button to remove the added element at (204, 222) on button.added-manually
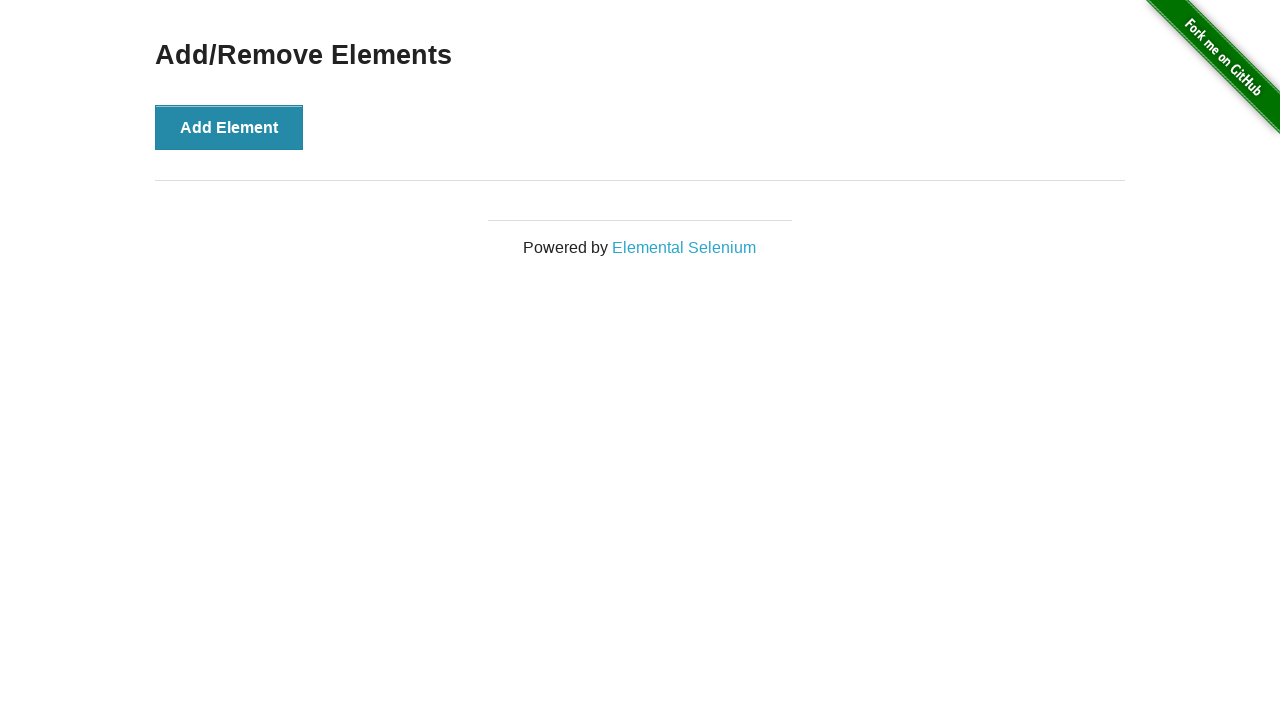

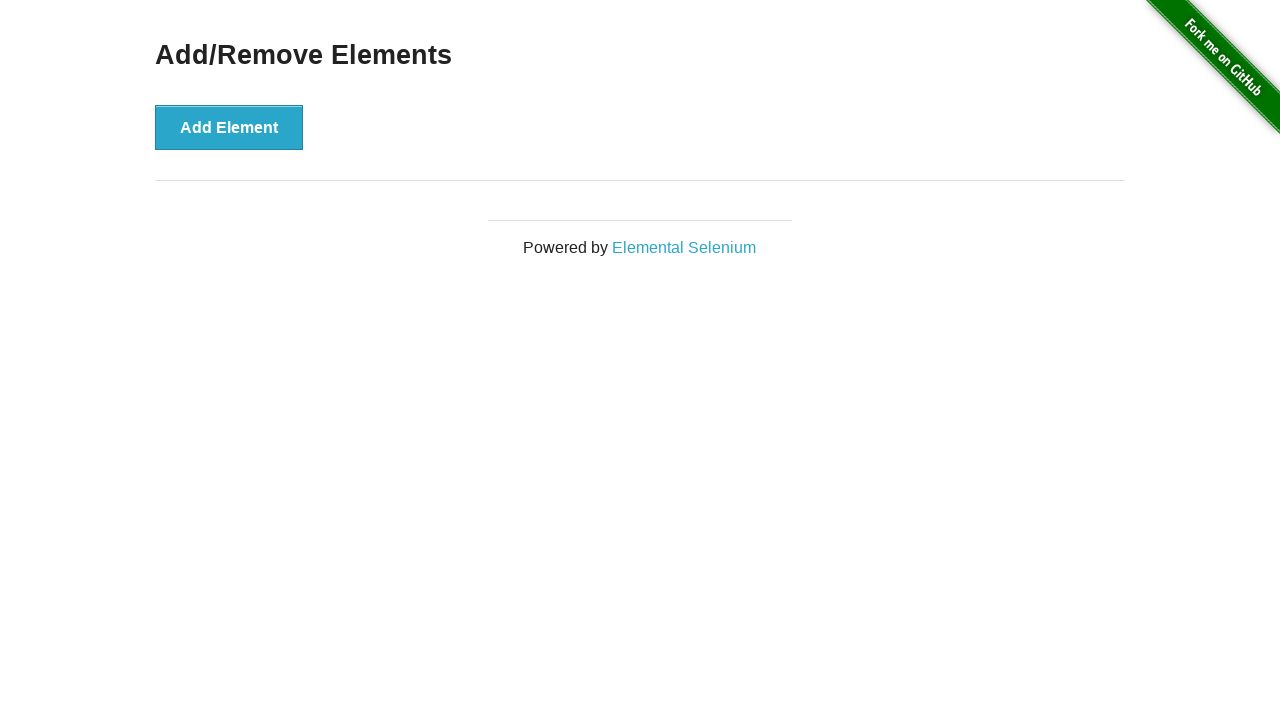